Tests confirm dialog by clicking OK and verifying the result message shows OK was selected

Starting URL: https://demoqa.com/alerts

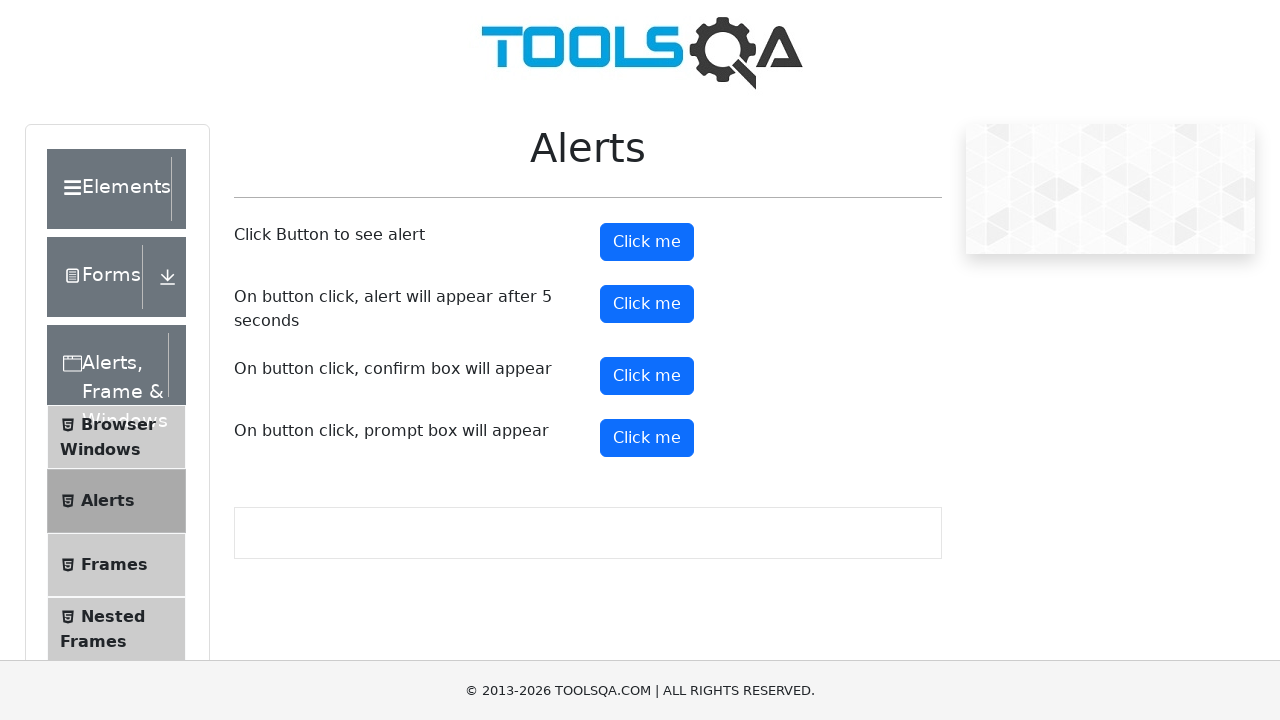

Set up dialog handler to accept confirm dialog
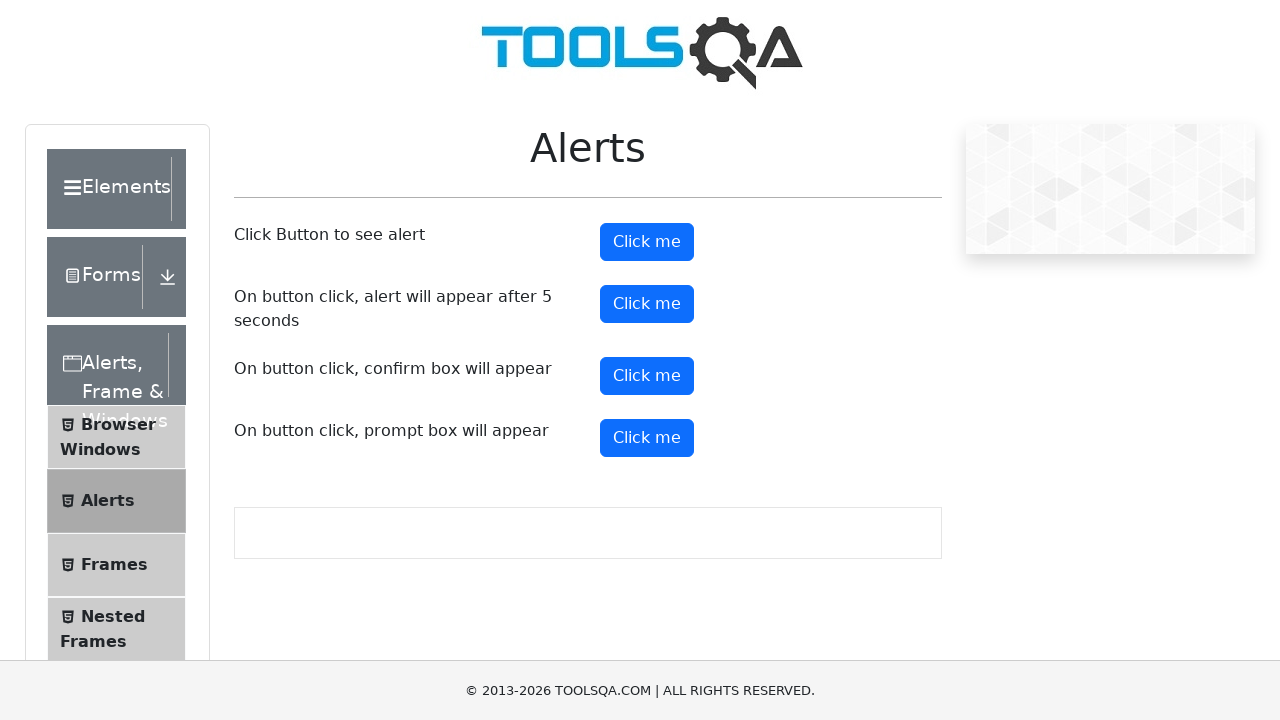

Clicked confirm button to trigger alert dialog at (647, 376) on #confirmButton
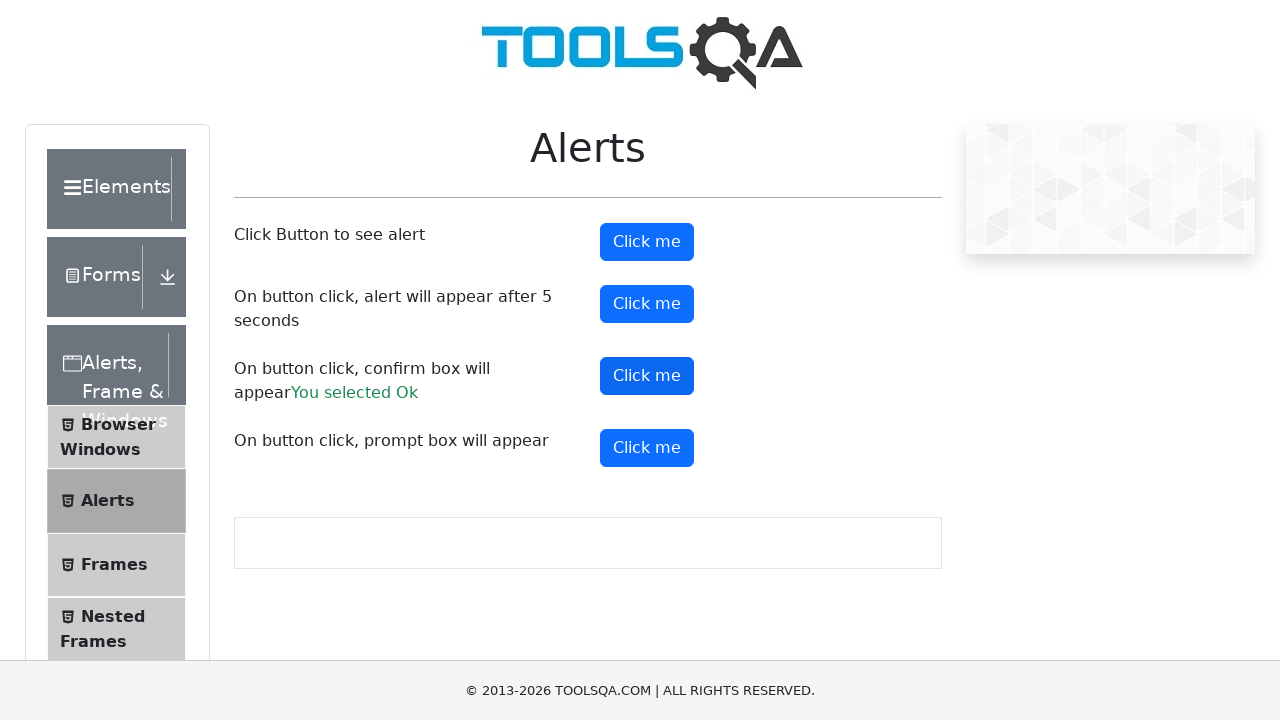

Confirm result message loaded
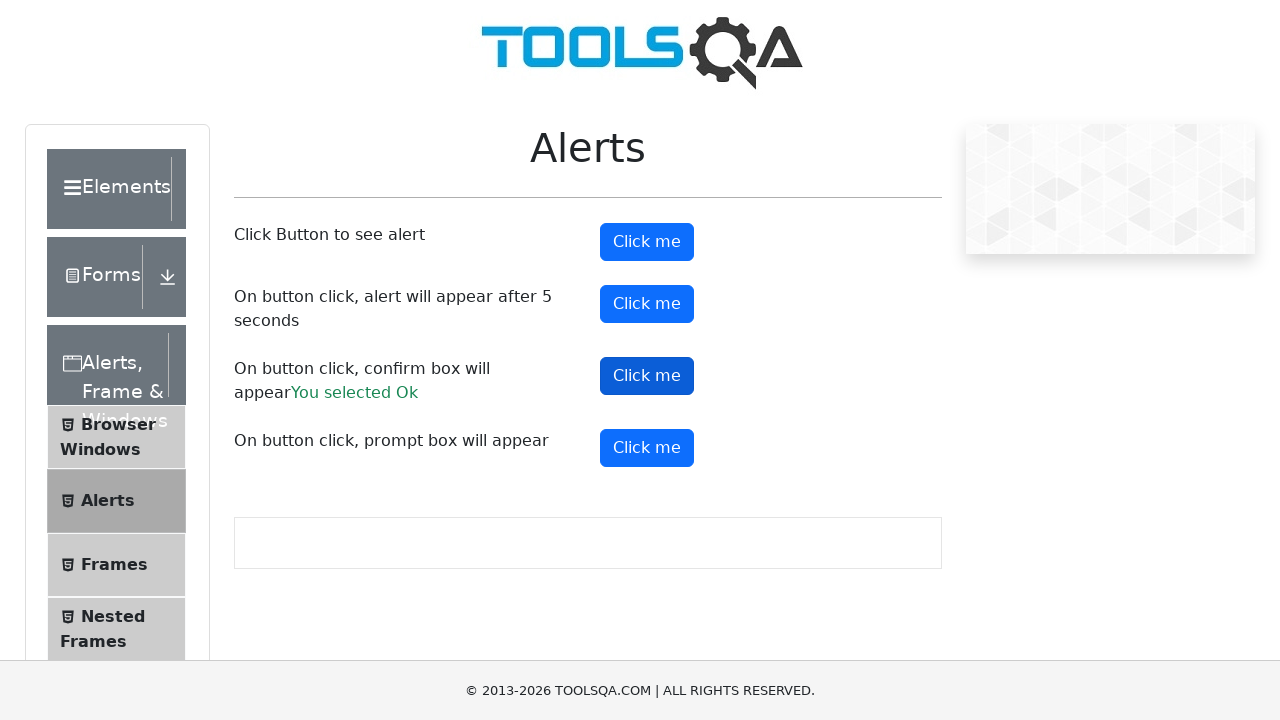

Retrieved result message text
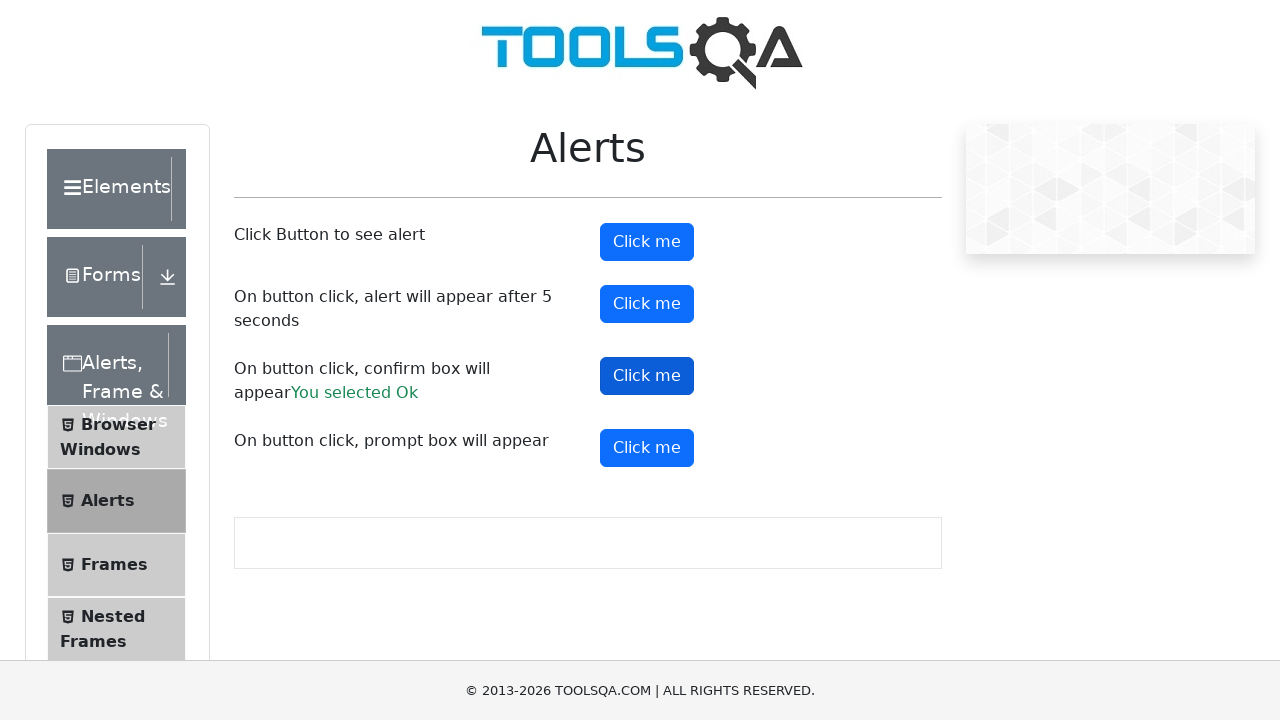

Verified result message contains 'Ok', confirming OK button was selected
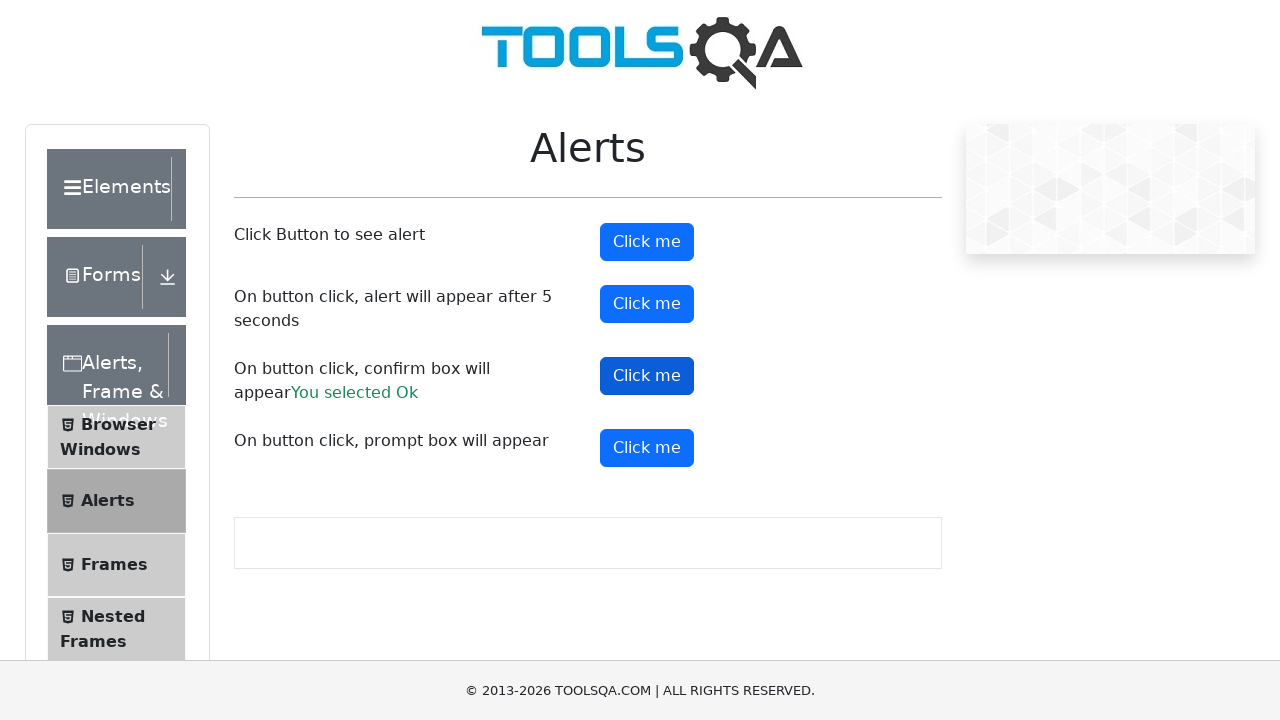

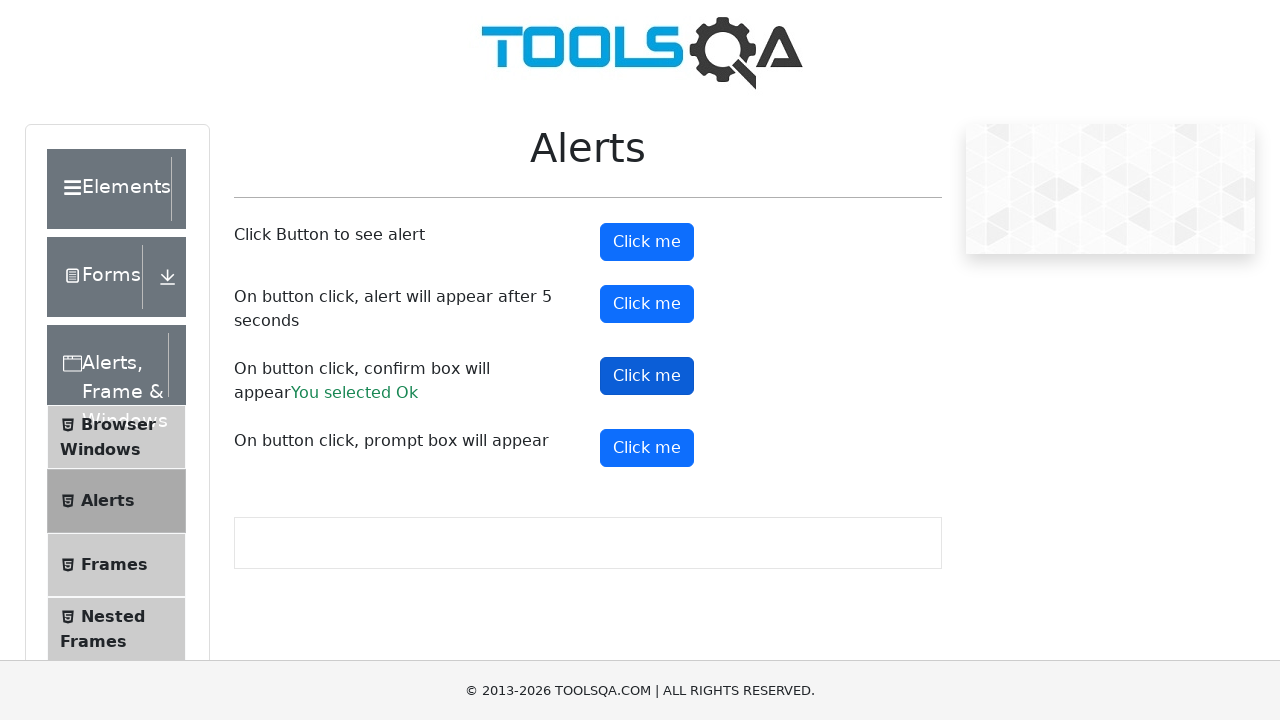